Tests a web form by entering text into a text box and clicking the submit button, then verifies the success message is displayed

Starting URL: https://www.selenium.dev/selenium/web/web-form.html

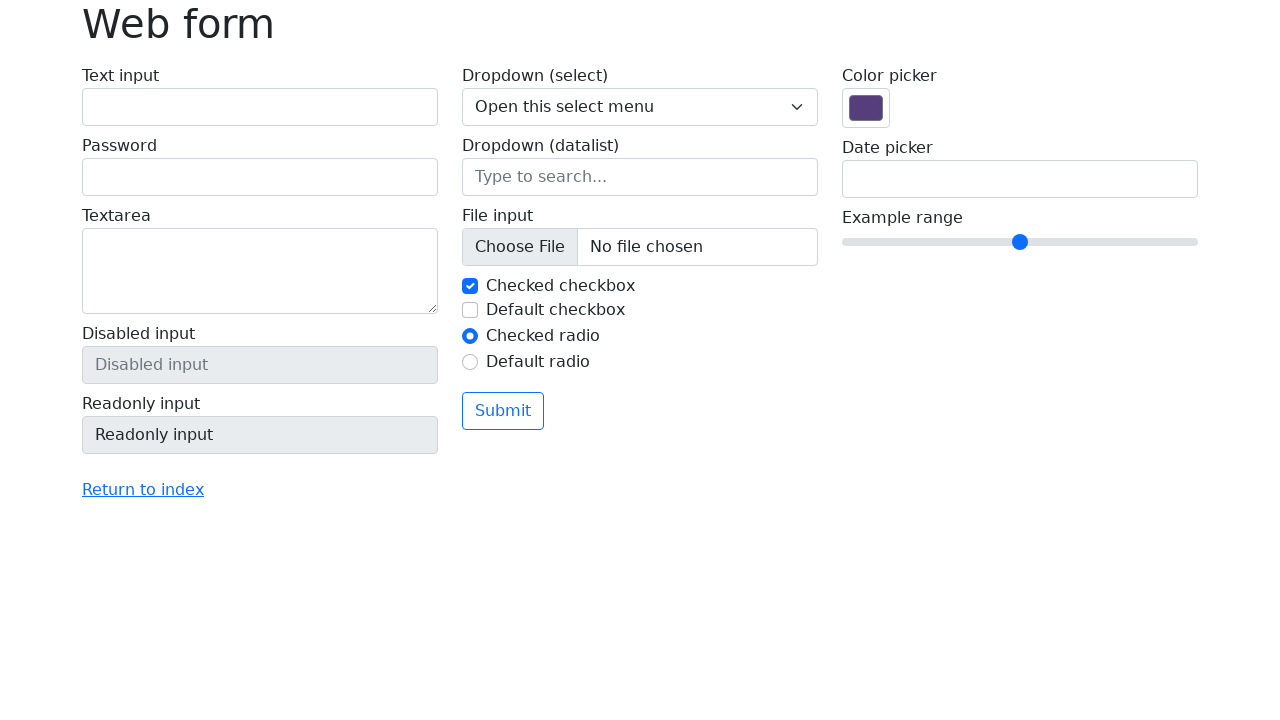

Filled text box with 'Selenium' on input[name='my-text']
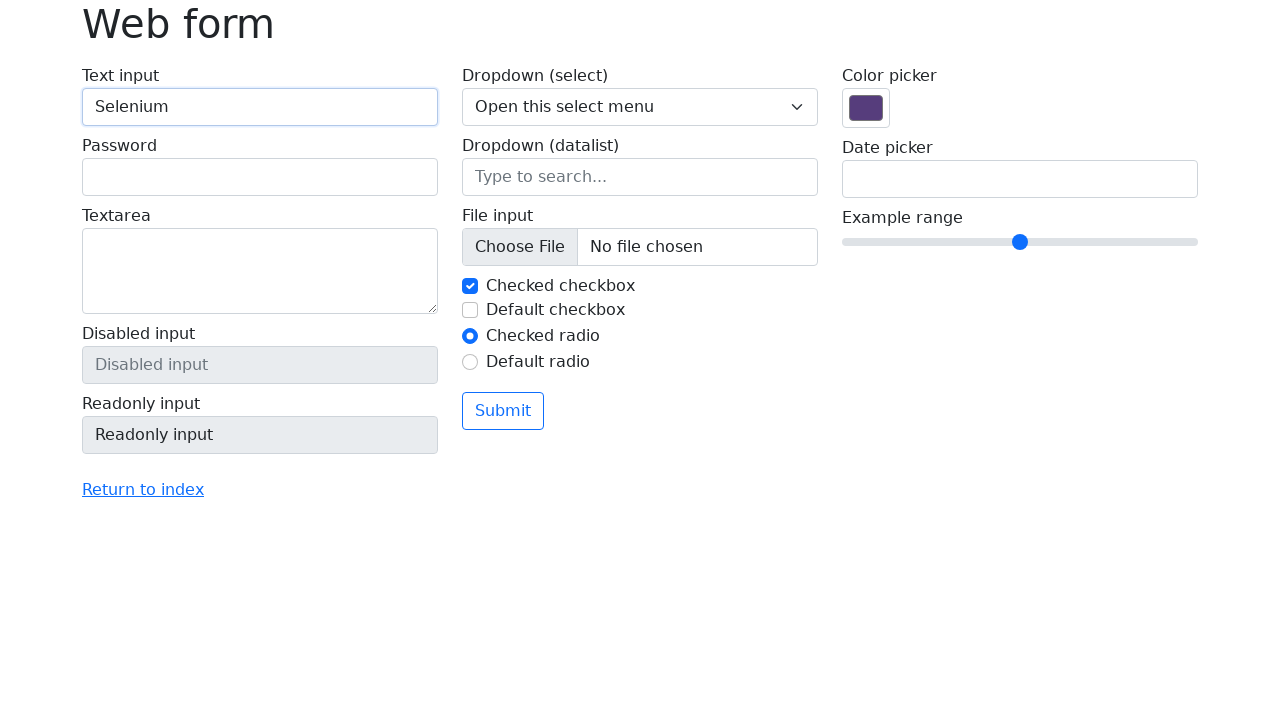

Clicked the submit button at (503, 411) on button
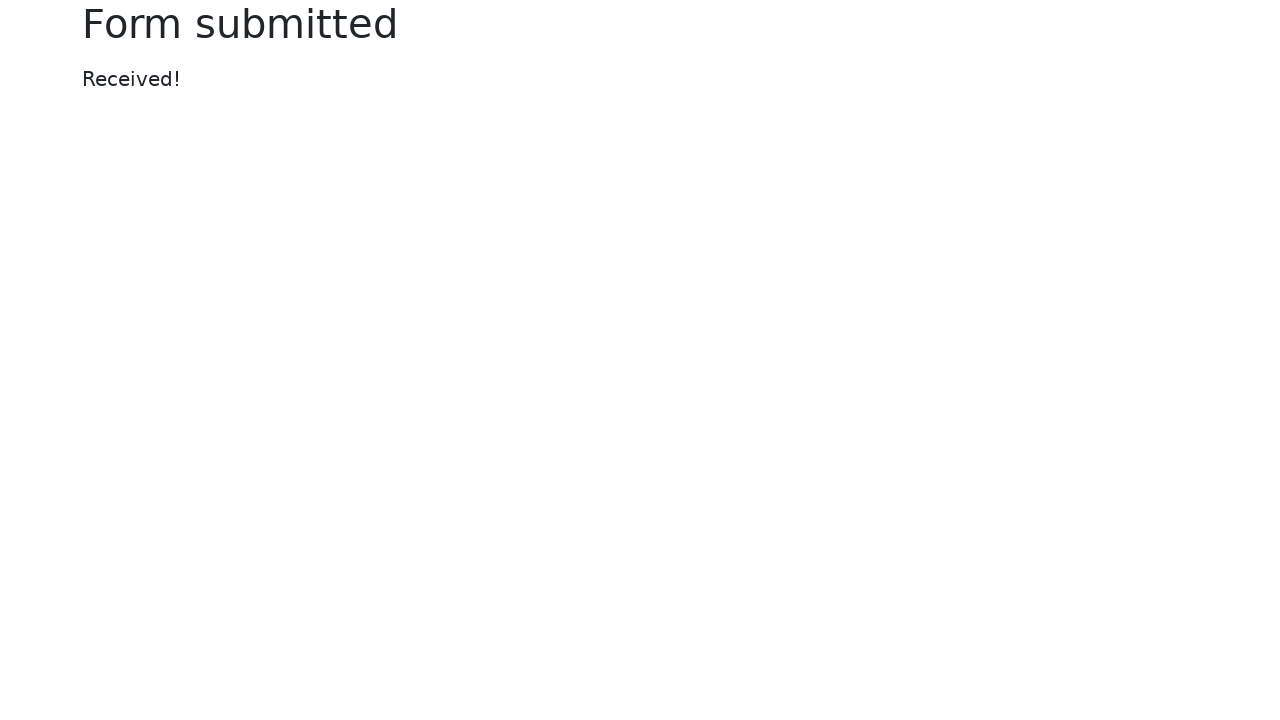

Success message element appeared
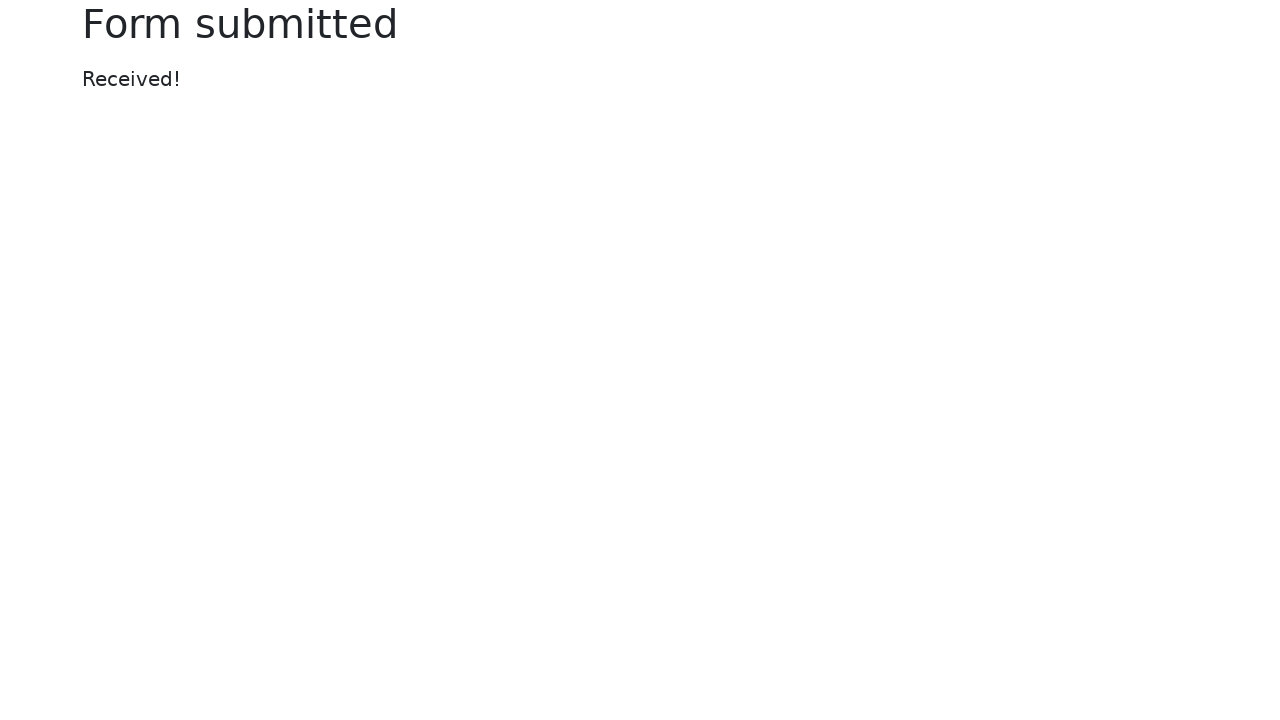

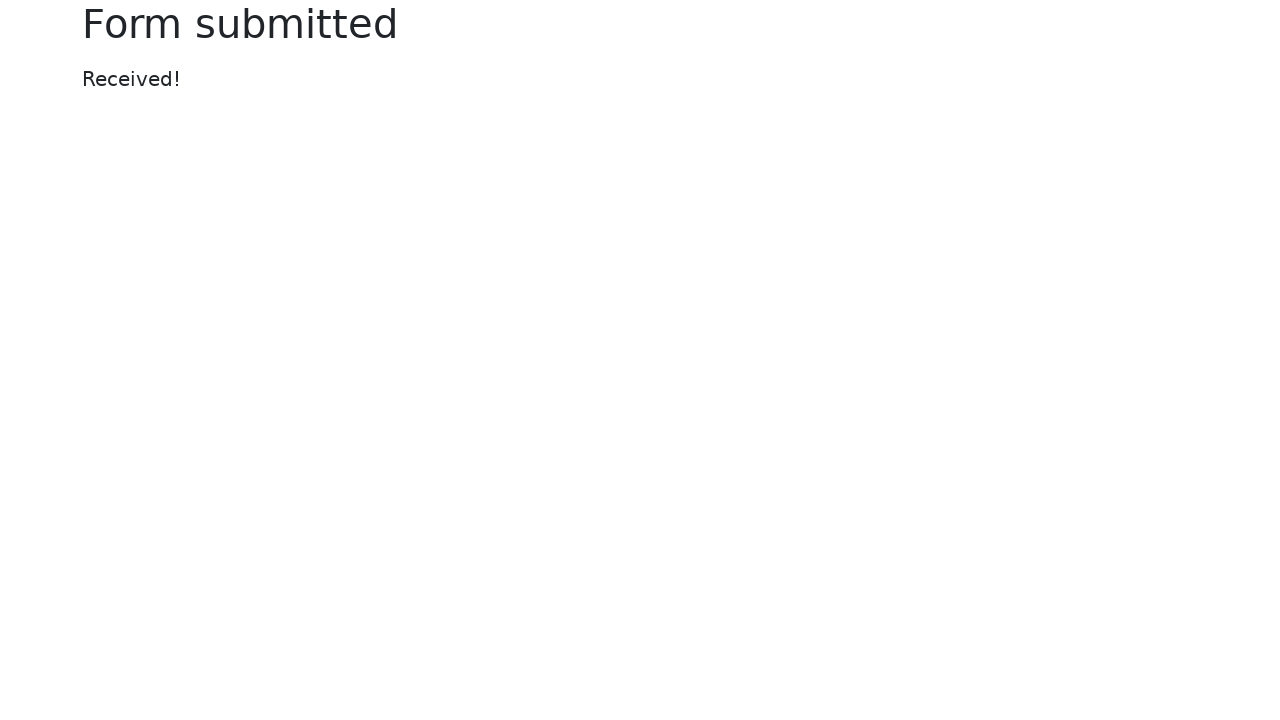